Tests navigation through header modules on Goibibo website by iterating through and clicking each header element

Starting URL: https://www.goibibo.com/

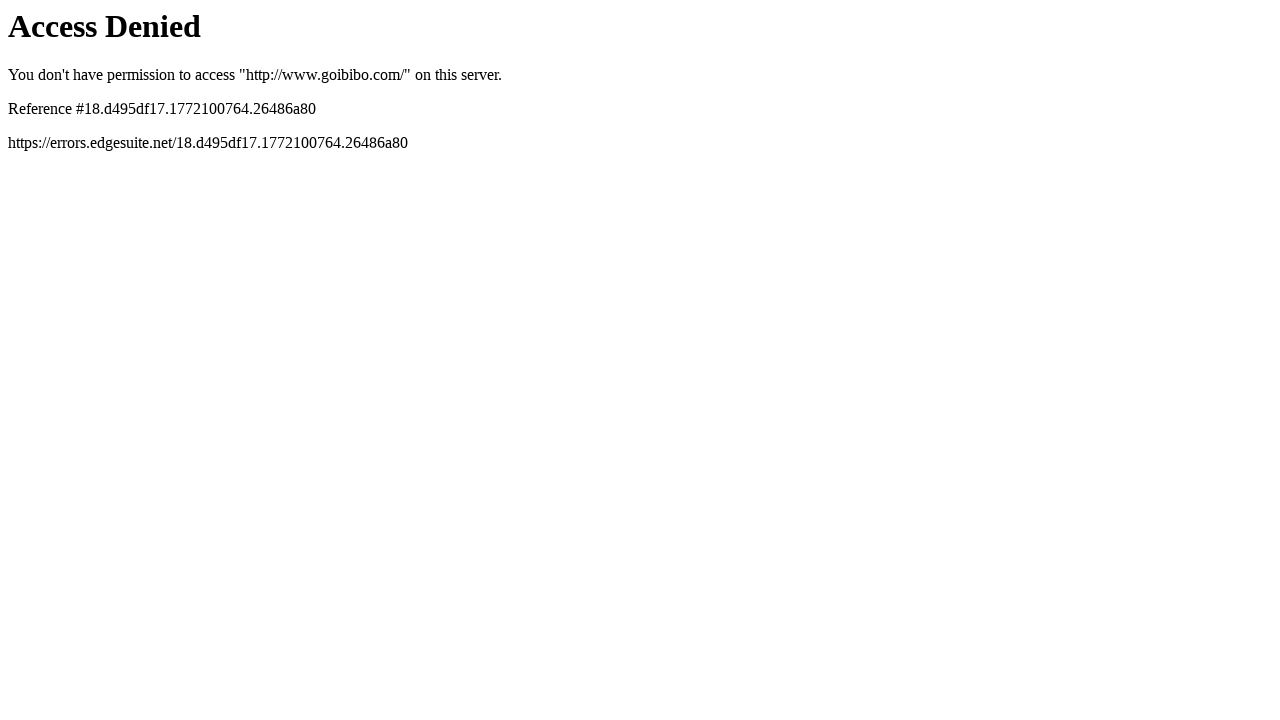

Navigated to Goibibo homepage
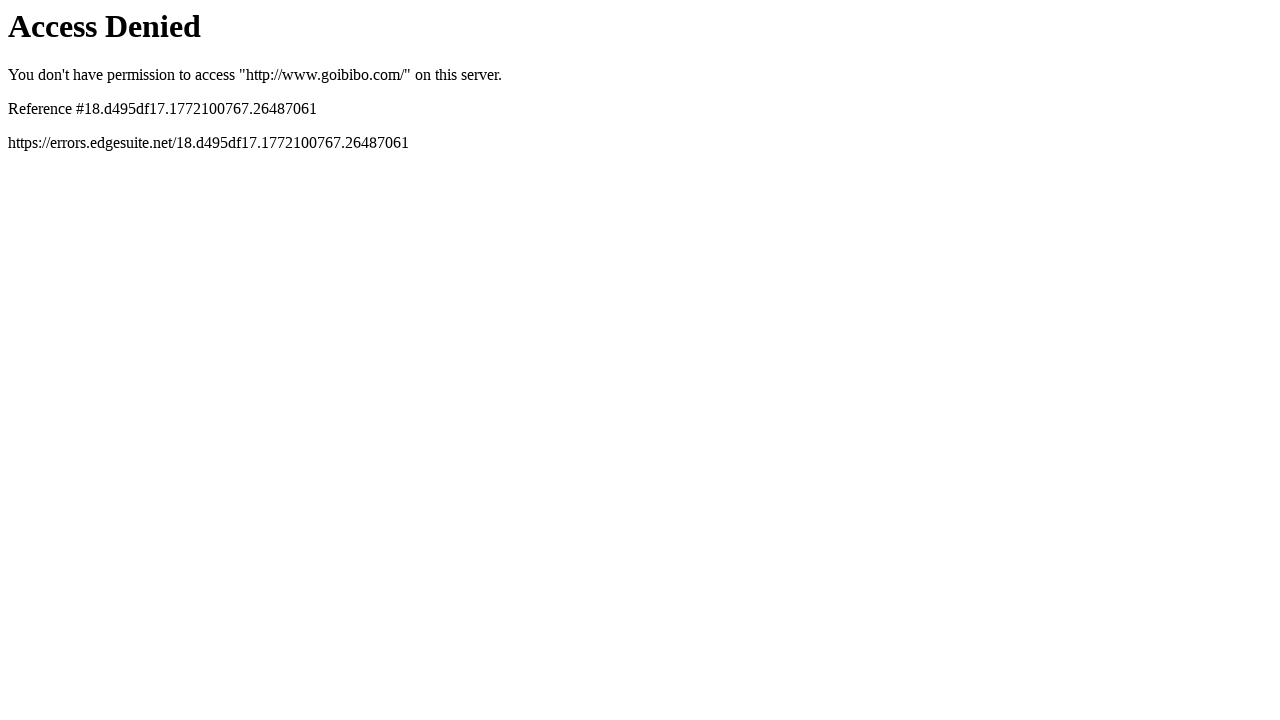

Located all header elements on the page
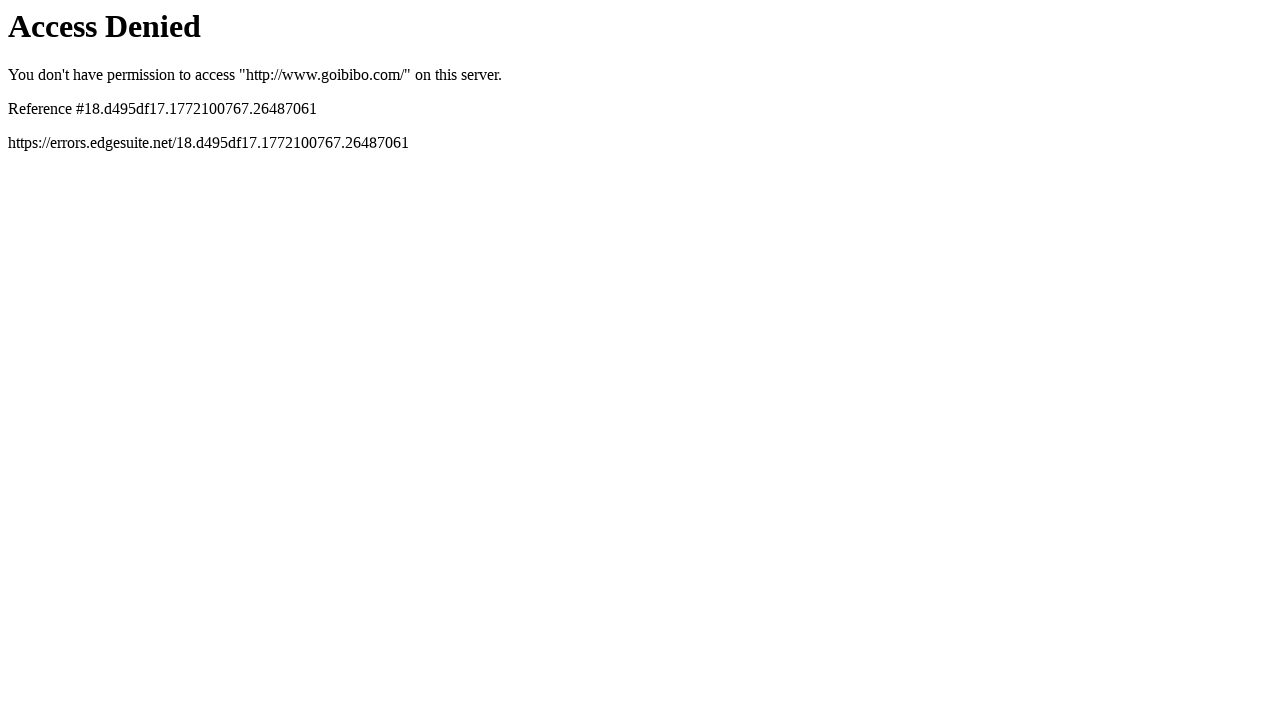

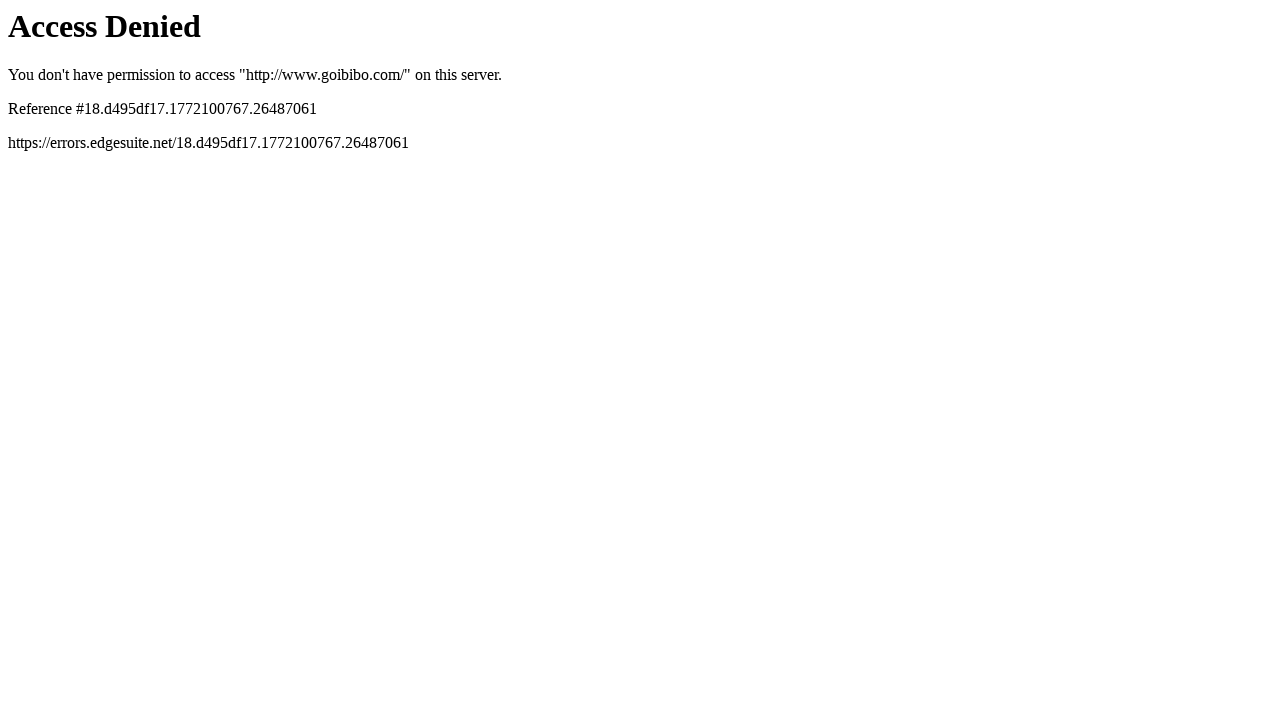